Tests drag and drop functionality on jQuery UI demo page by dragging an element from source to target within an iframe

Starting URL: http://jqueryui.com/droppable/

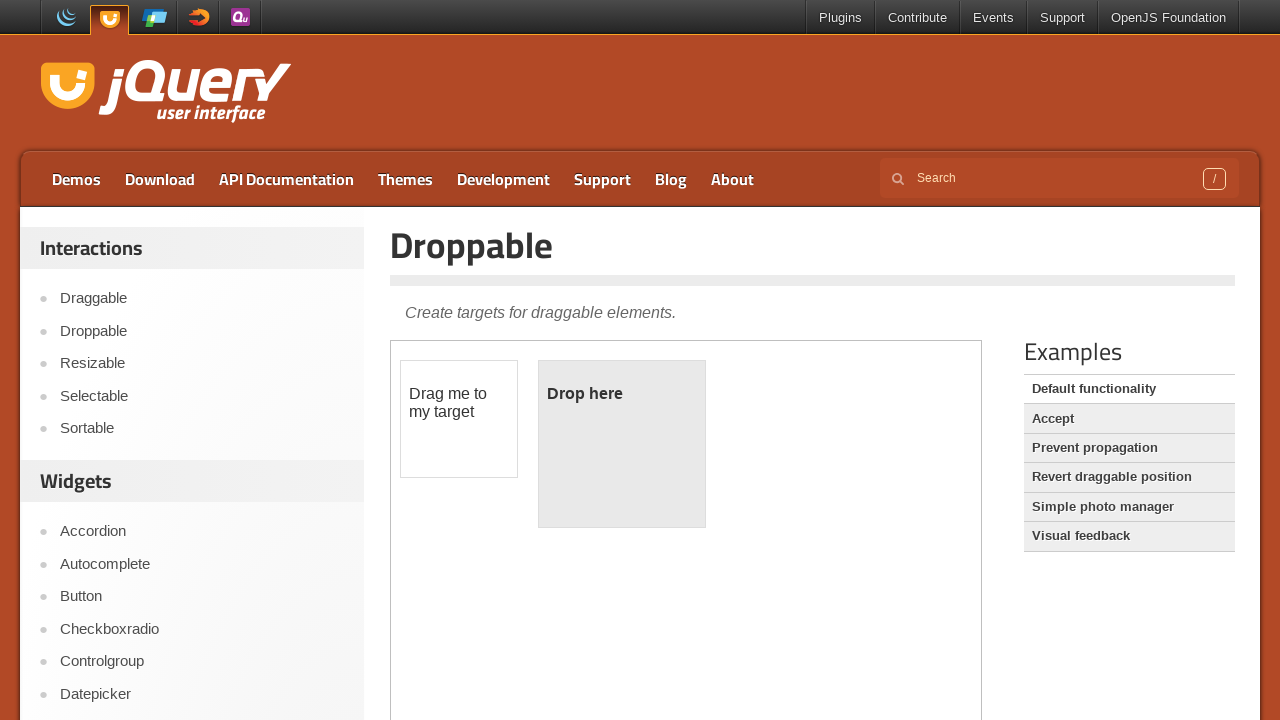

Located iframe containing drag and drop demo
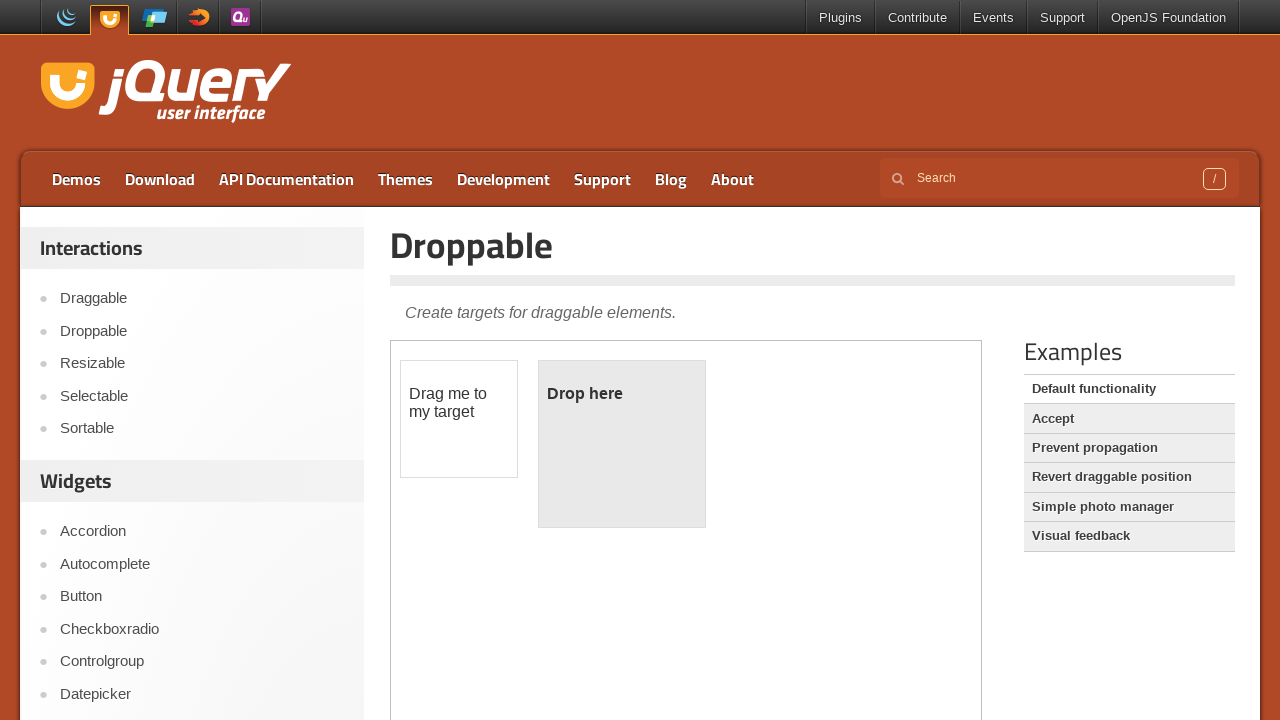

Located draggable source element in iframe
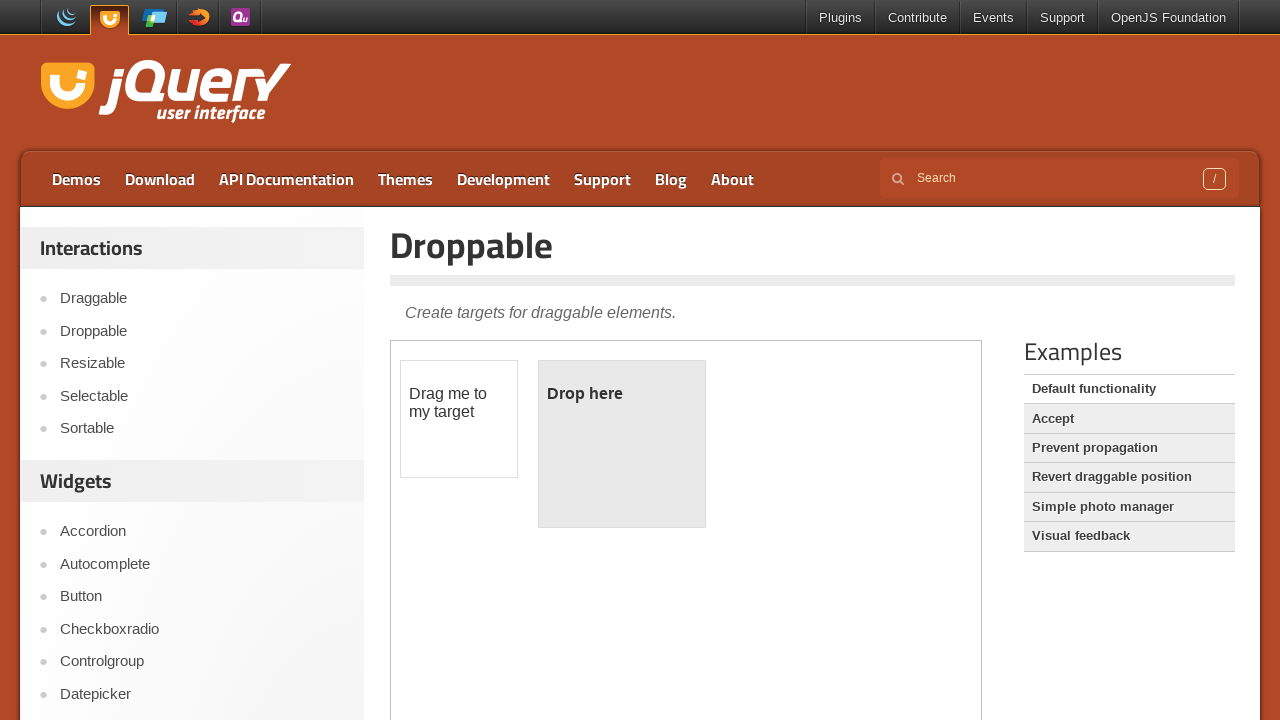

Located droppable target element in iframe
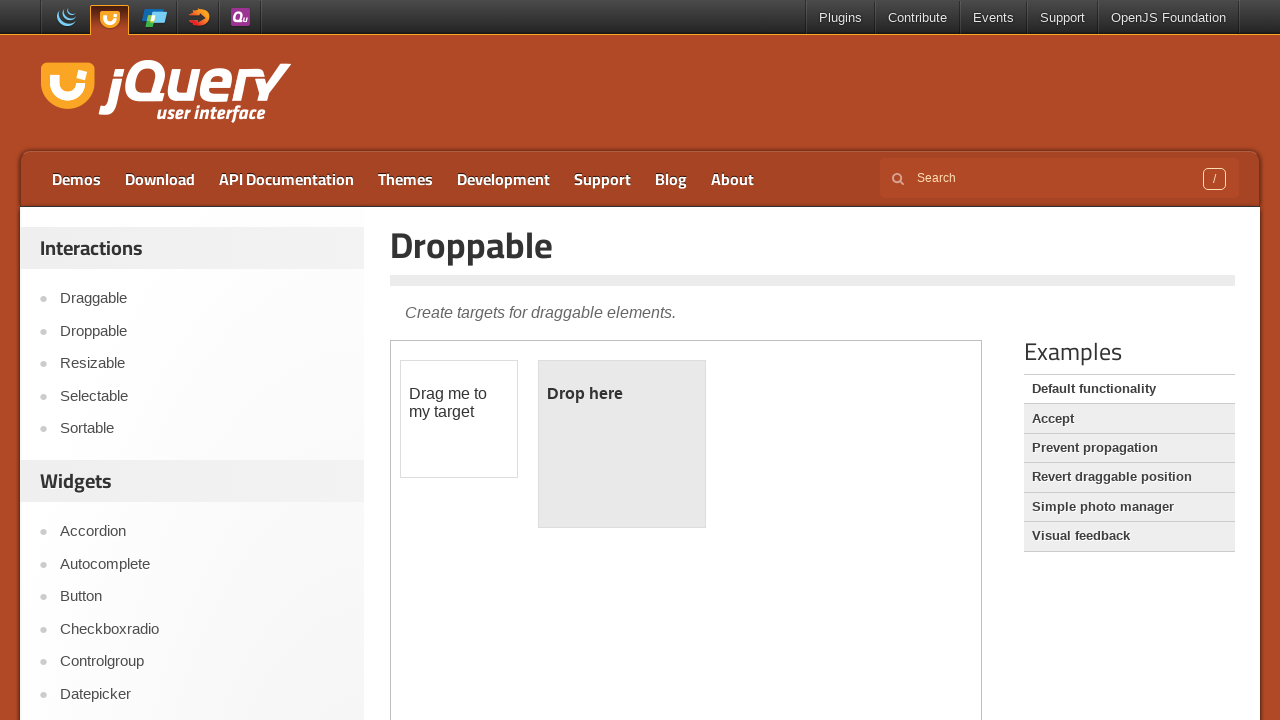

Dragged element from source to target at (622, 444)
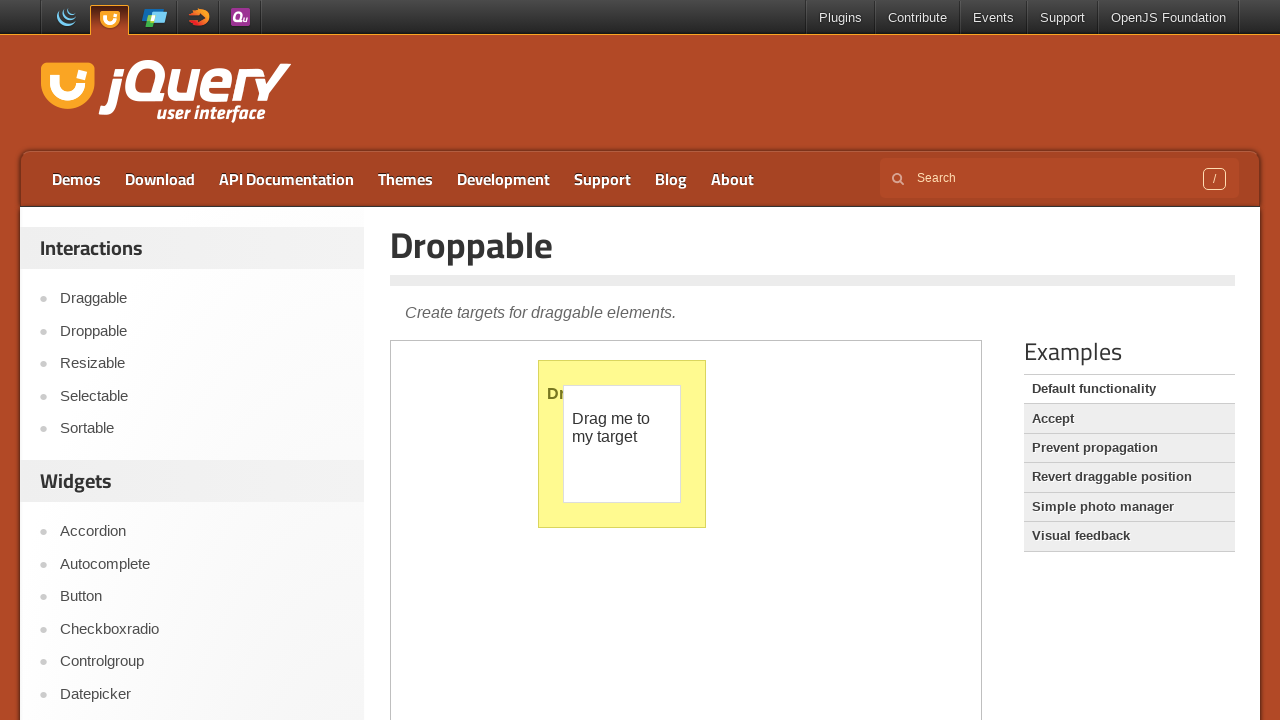

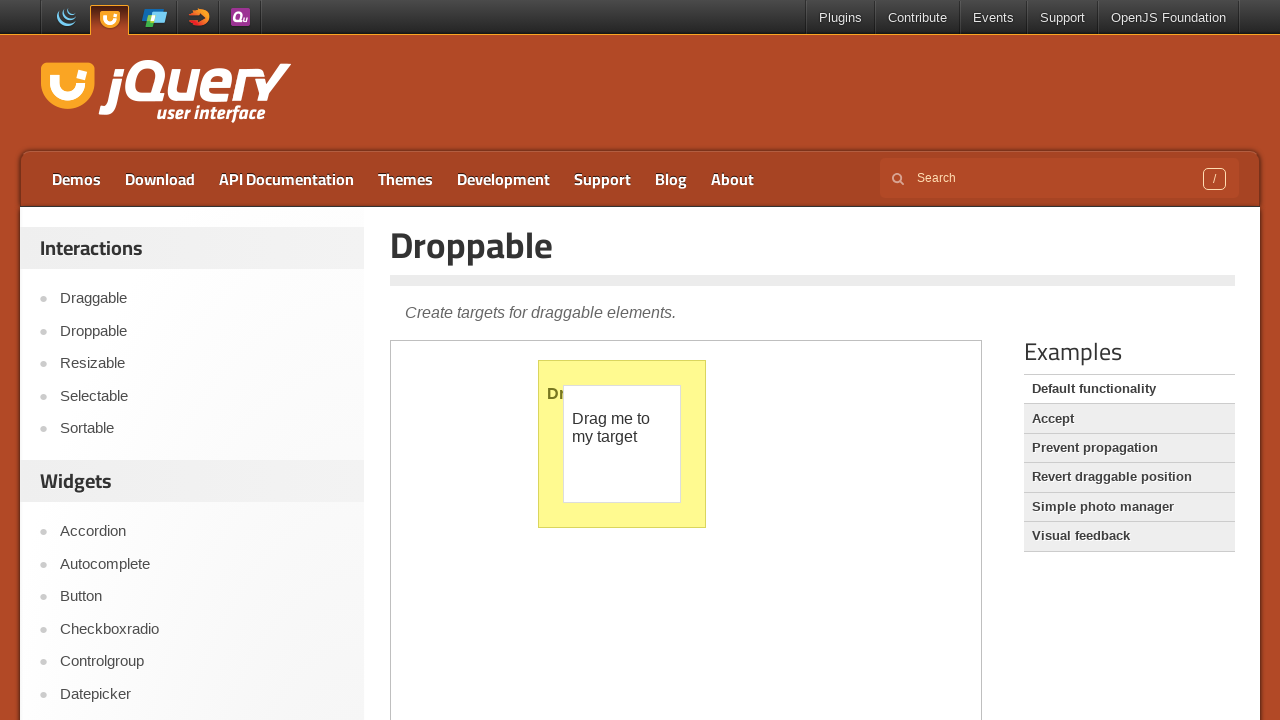